Tests XPath with AND condition by locating a First Name input field using multiple conditions and filling it with a name.

Starting URL: https://www.tutorialspoint.com/selenium/practice/selenium_automation_practice.php

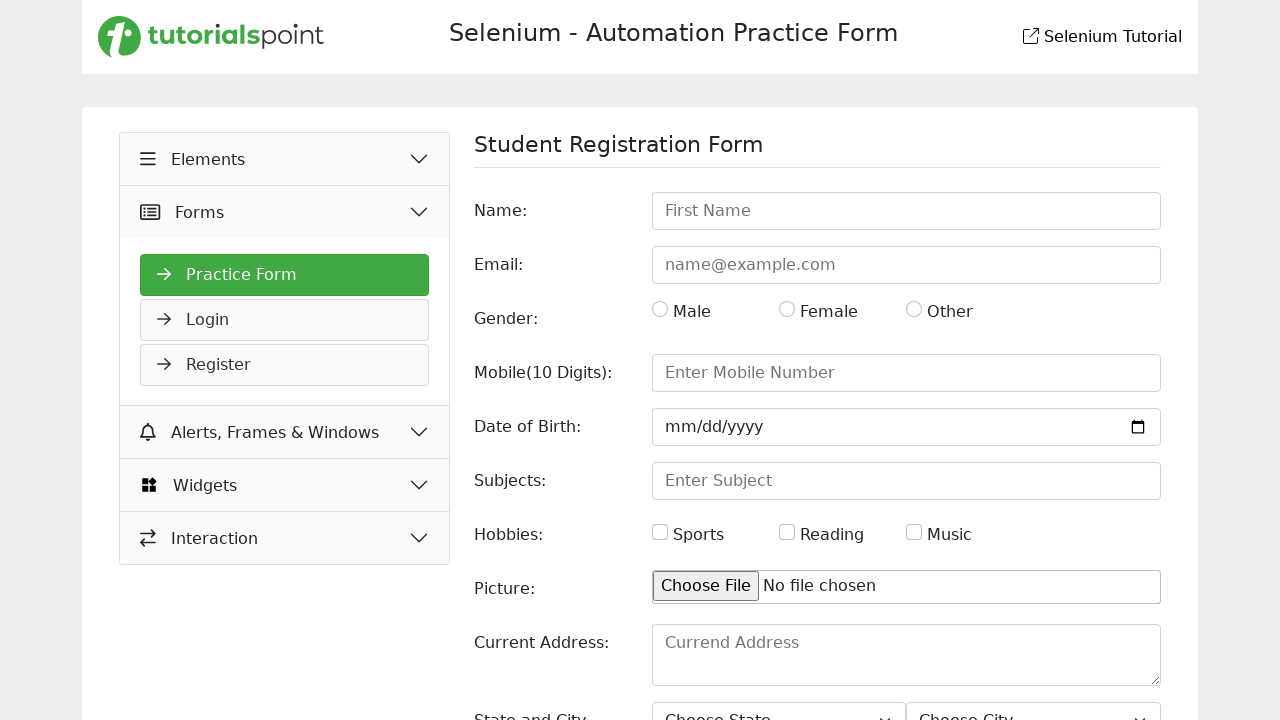

Navigated to Selenium practice page
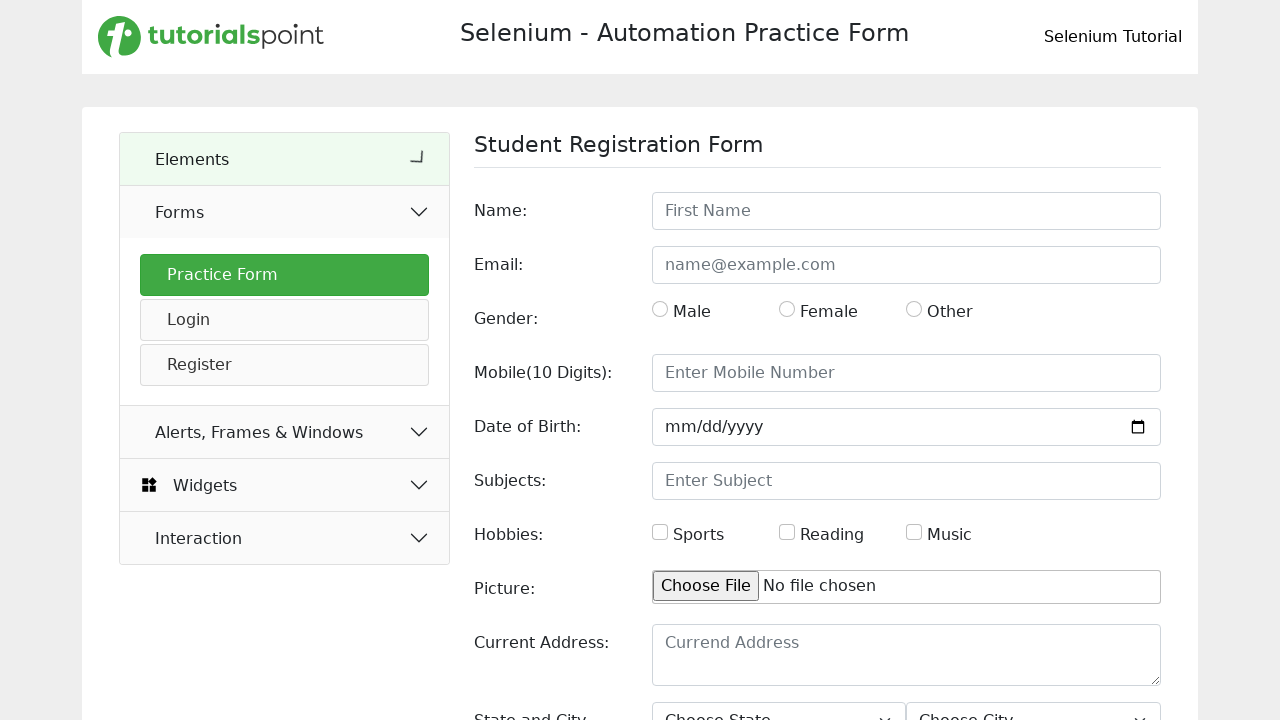

Located First Name input field using XPath with AND condition and filled it with 'Tom Hanks' on xpath=//*[contains(@id,'name') and @placeholder='First Name']
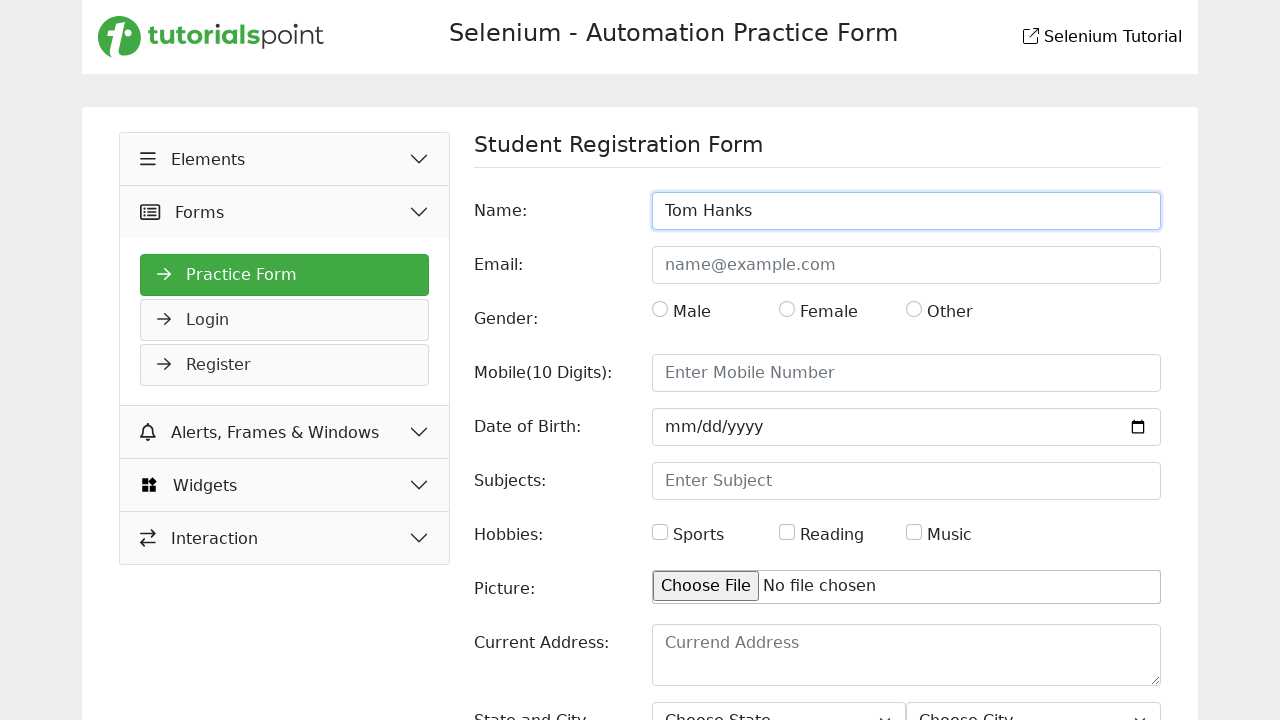

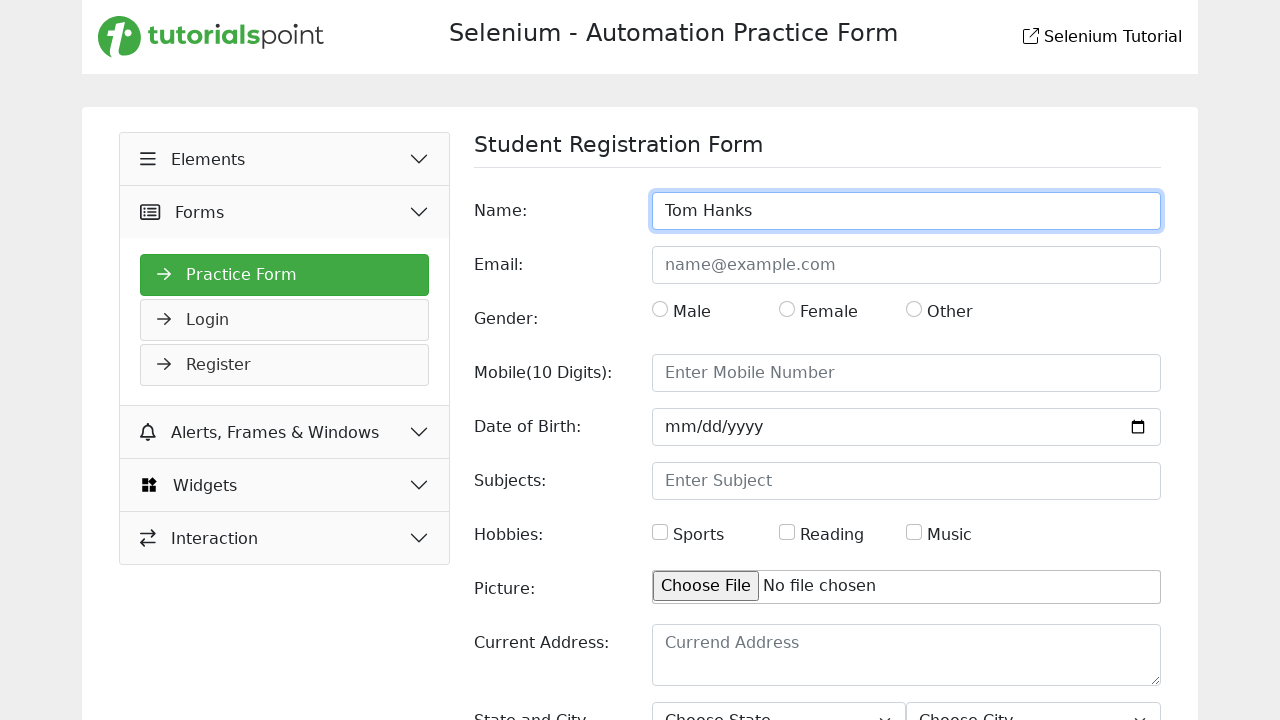